Fills in the username and password fields on the Sauce Demo login page using various XPath strategies

Starting URL: https://www.saucedemo.com/

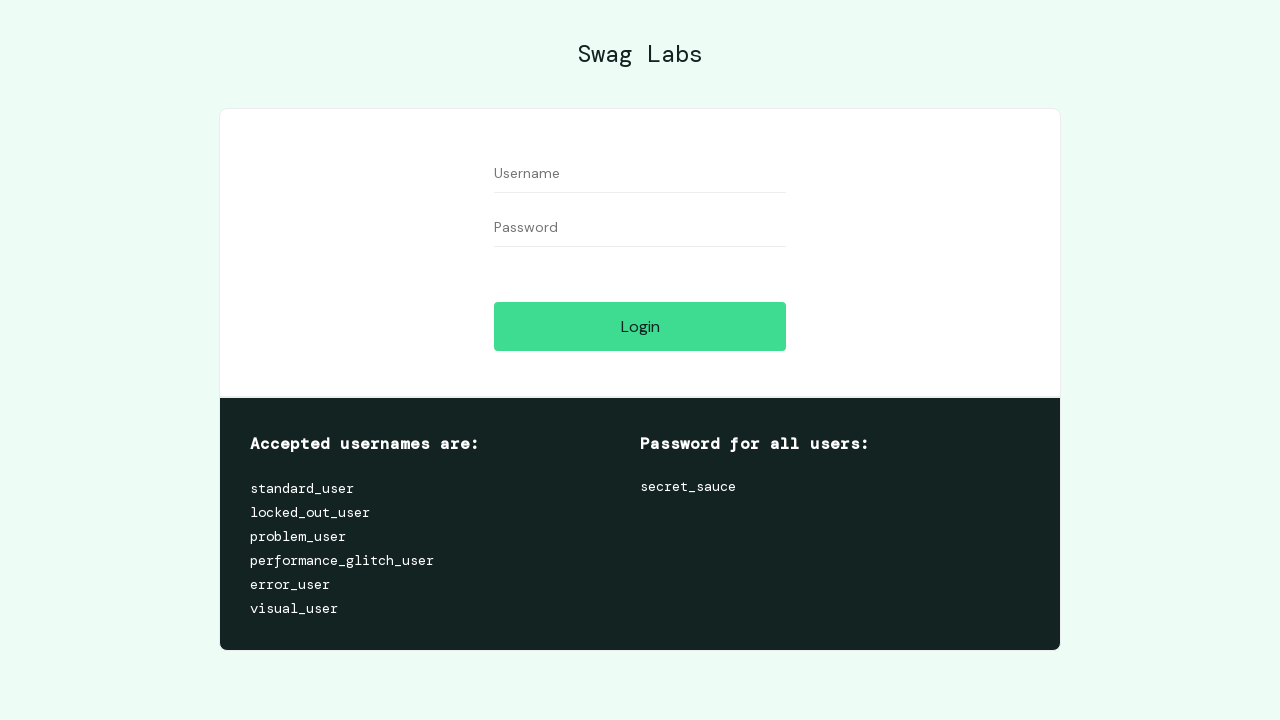

Filled username field with 'standard_user' using compound XPath on //input[@data-test='username' and @id='user-name']
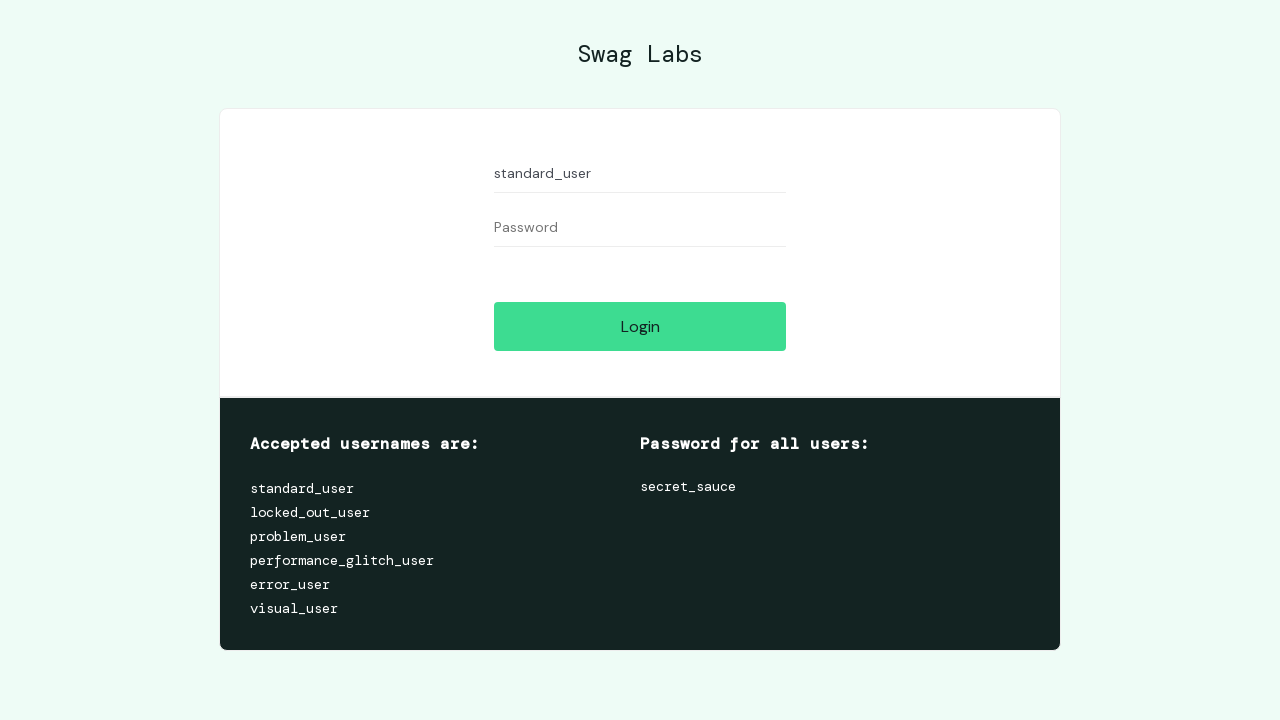

Filled password field with 'secret_sauce' using contains() XPath on //input[contains(@name,'password')]
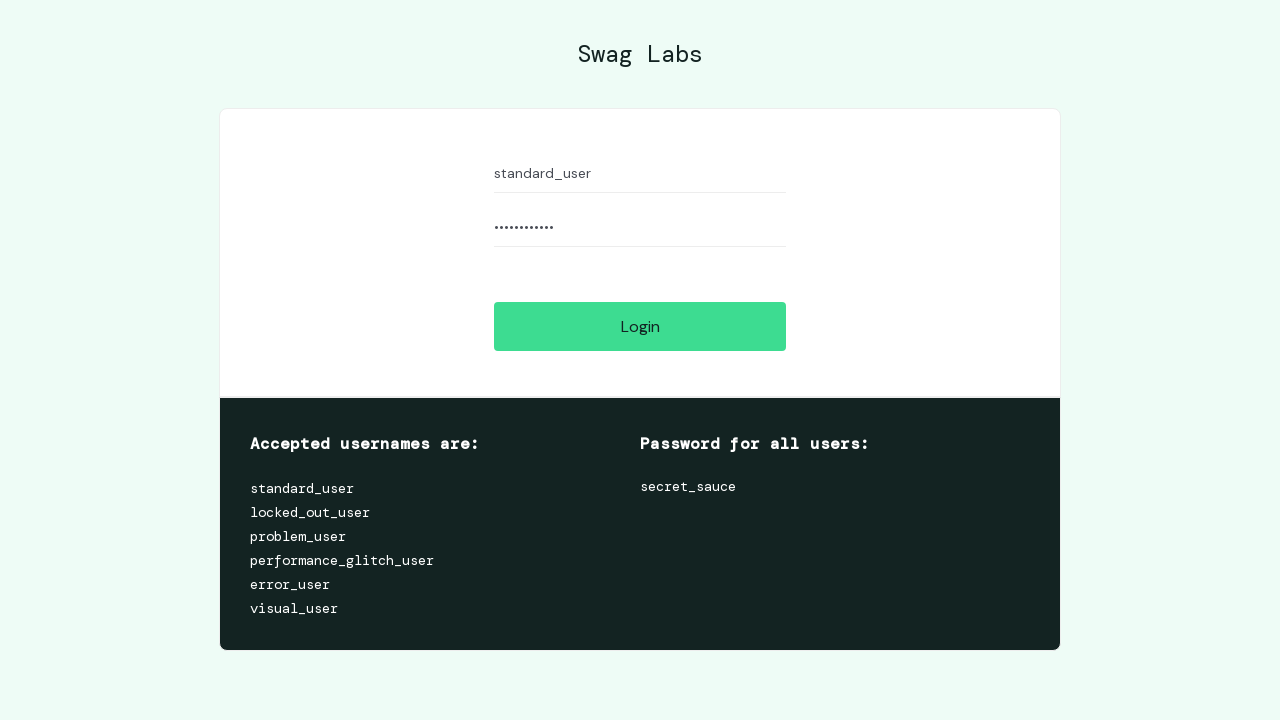

Verified the 'Accepted usernames are:' text element is present on the page
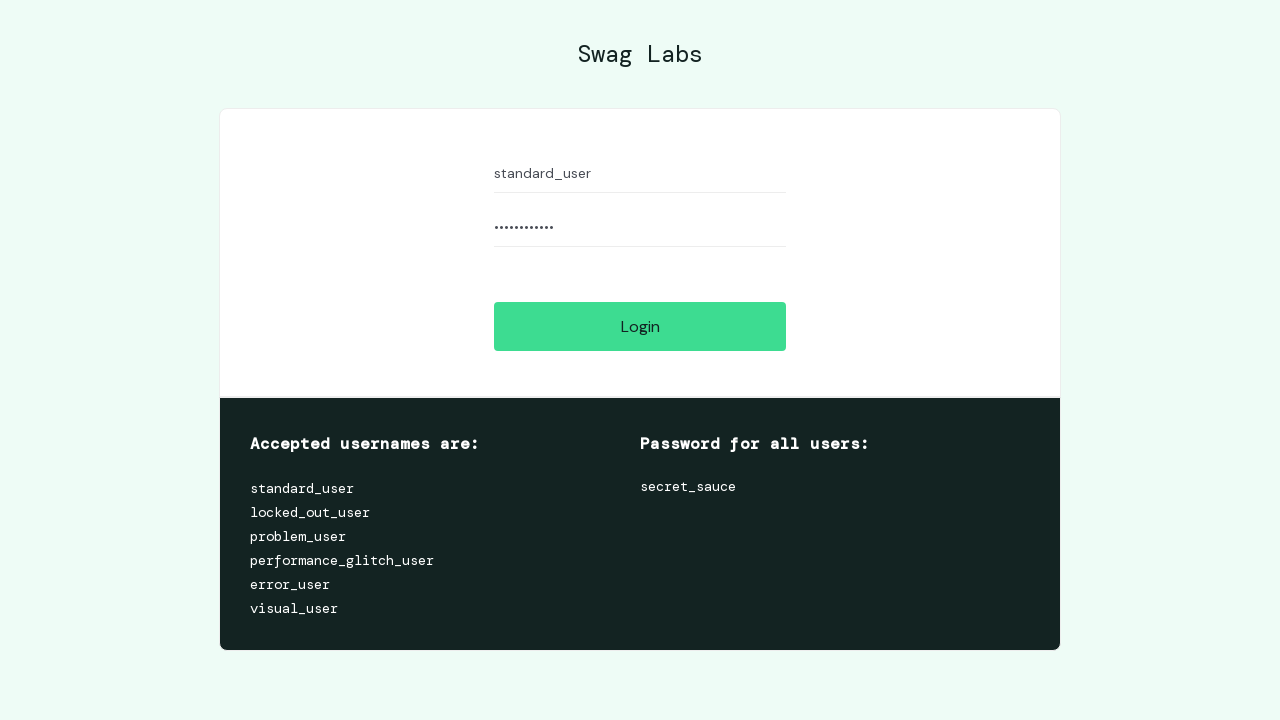

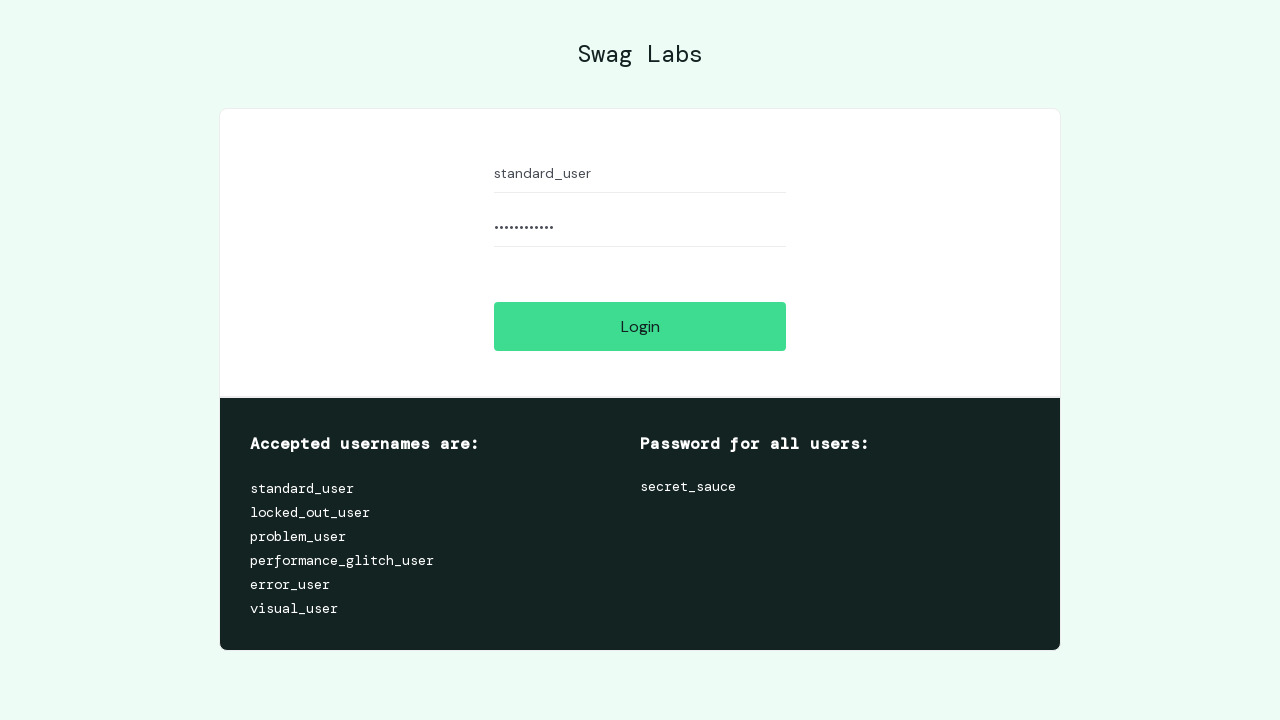